Tests adding a new employee to the employee manager application by filling in name, phone, and title fields

Starting URL: https://devmountain-qa.github.io/employee-manager/1.2_Version/index.html

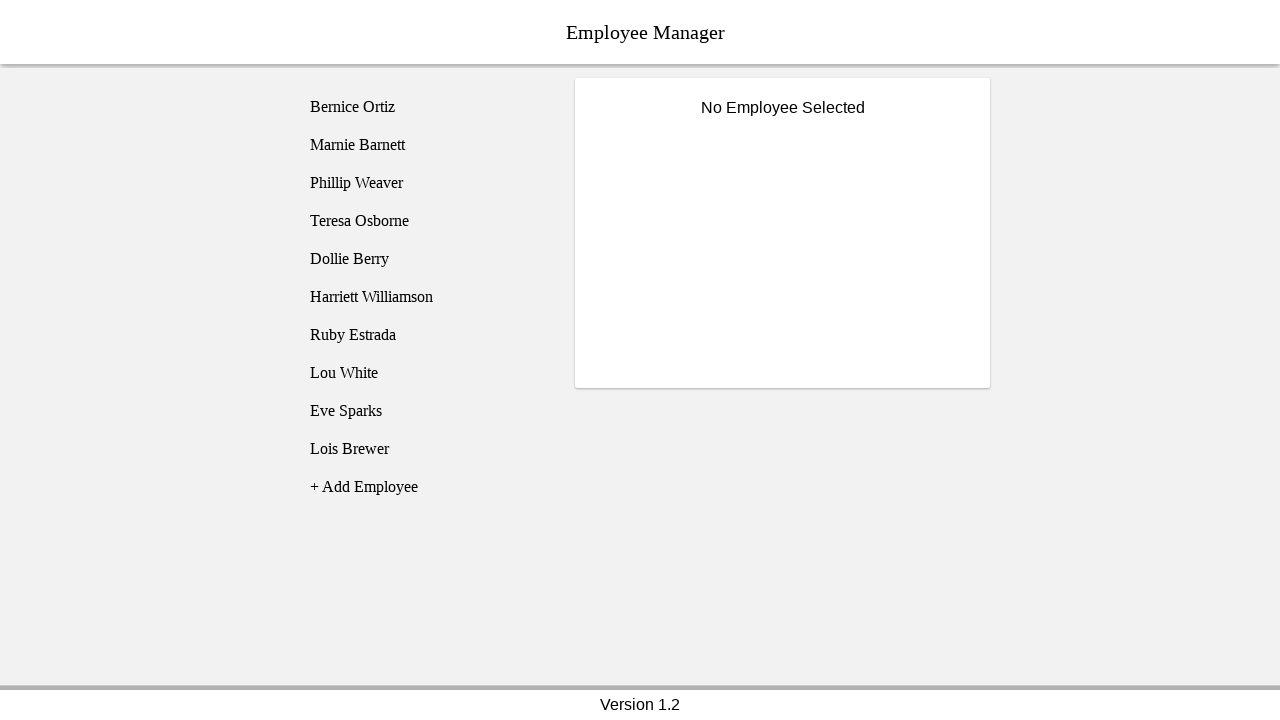

Waited for page to load - title text element appeared
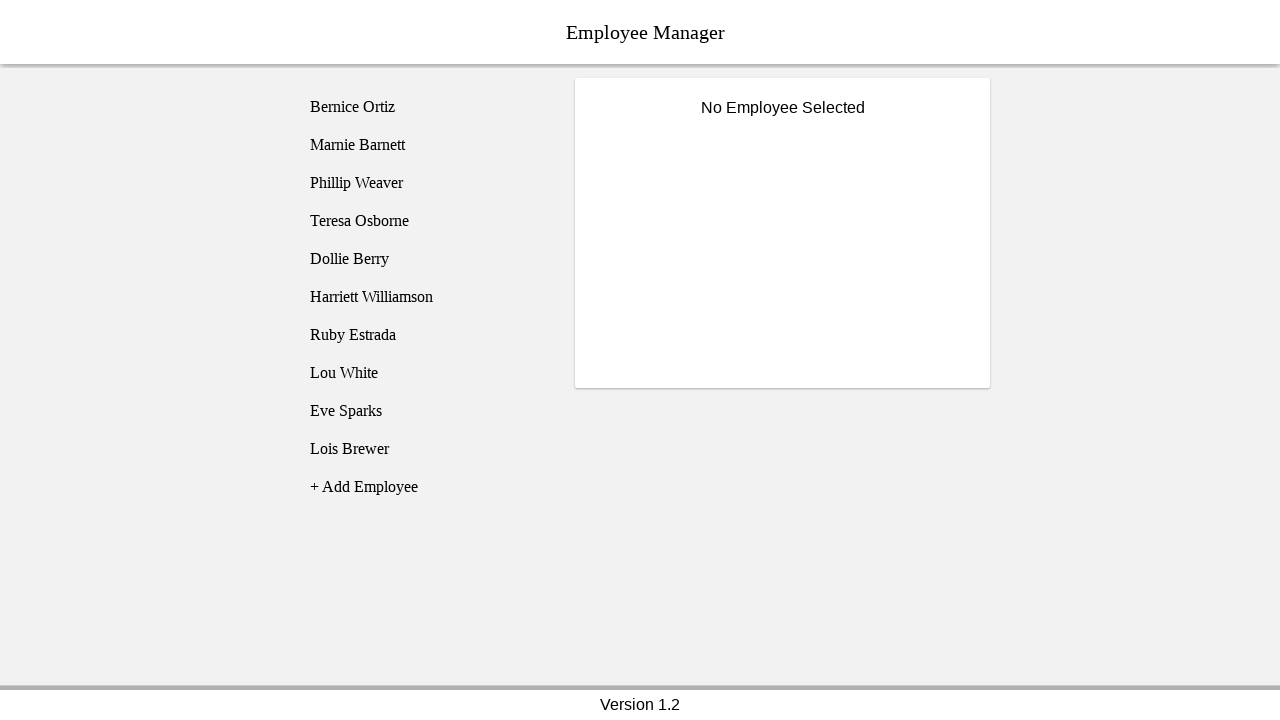

Clicked Add Employee button at (425, 487) on li[name="addEmployee"]
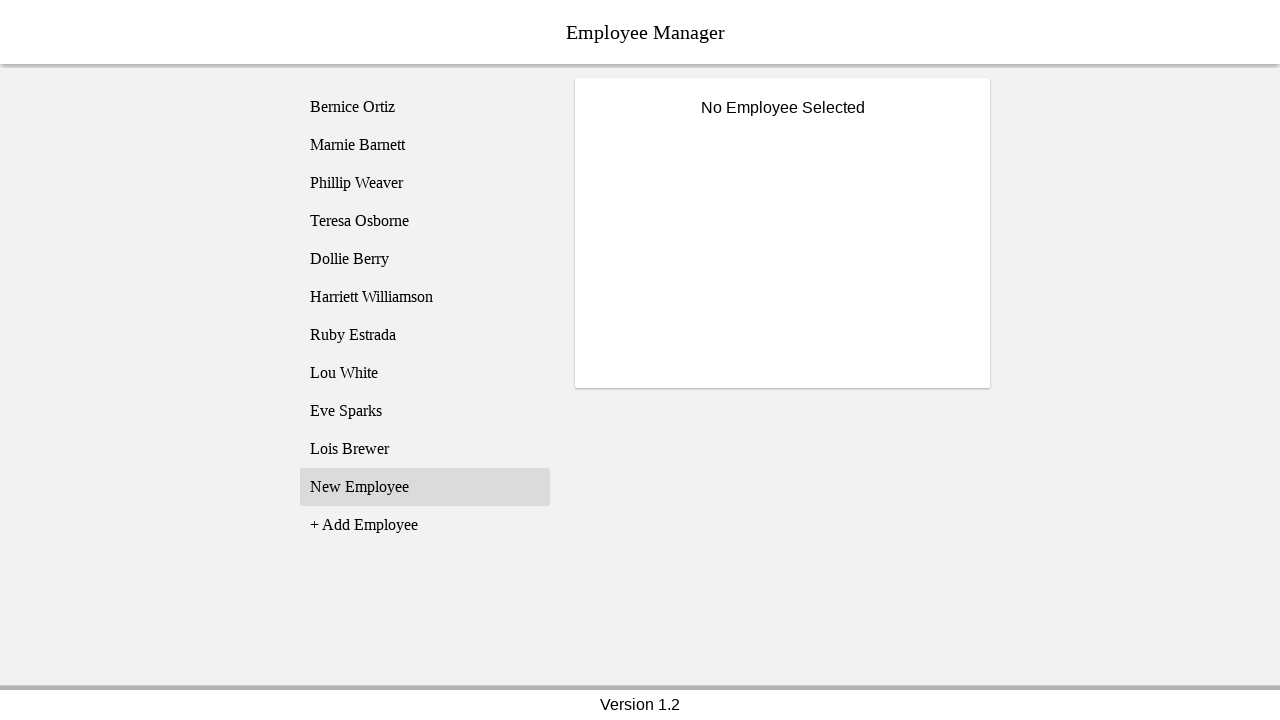

Clicked on newly created employee entry (employee11) at (425, 487) on [name="employee11"]
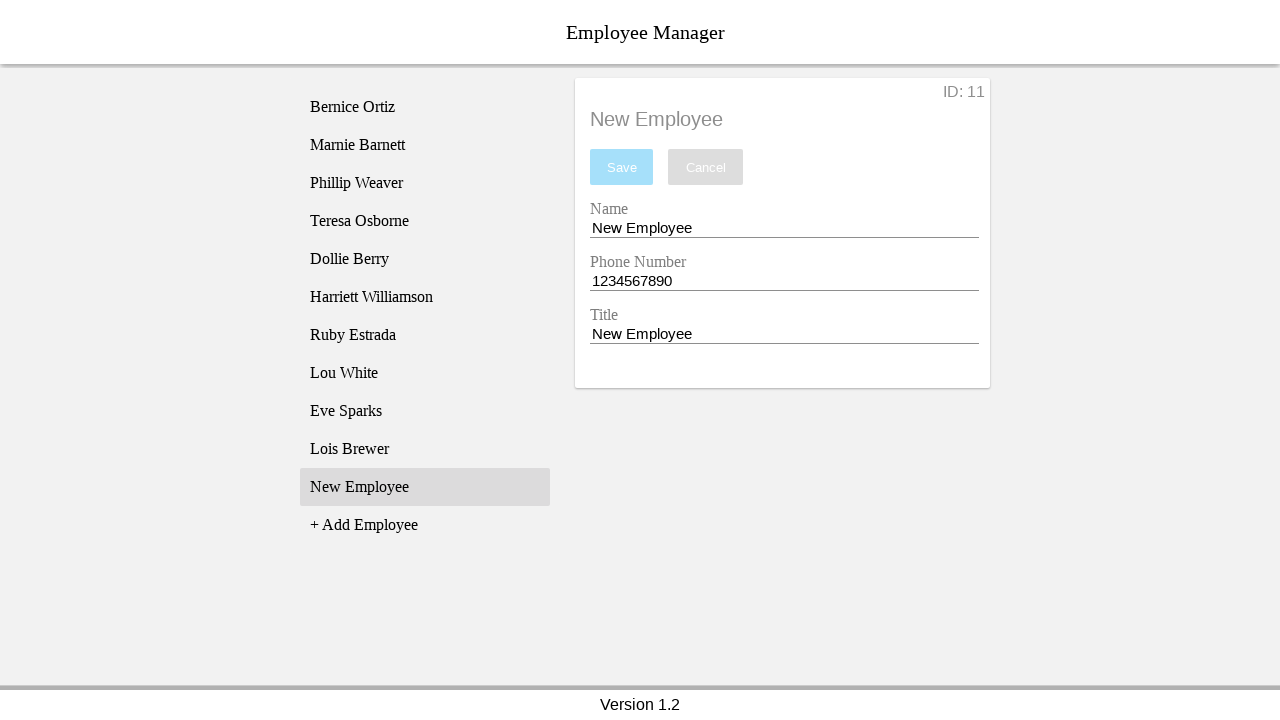

Clicked on name input field at (784, 228) on [name="nameEntry"]
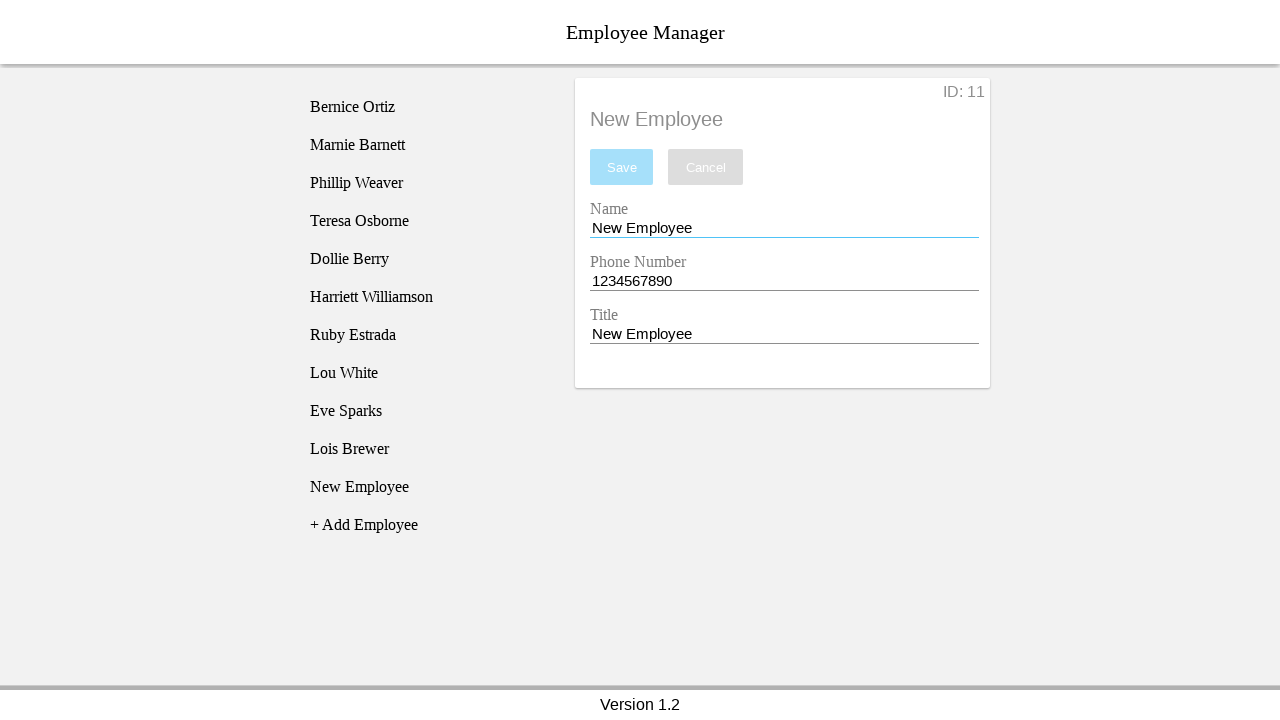

Filled name field with 'Bob Smith' on [name="nameEntry"]
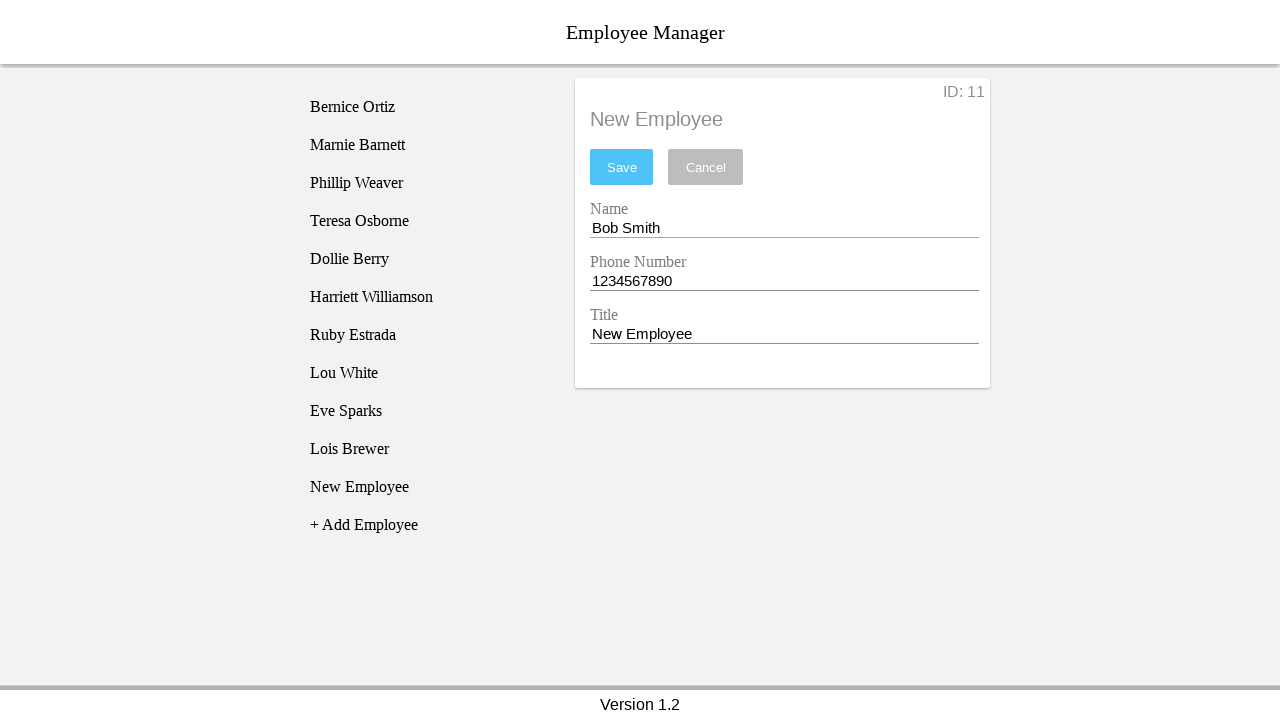

Clicked on phone input field at (784, 281) on [name="phoneEntry"]
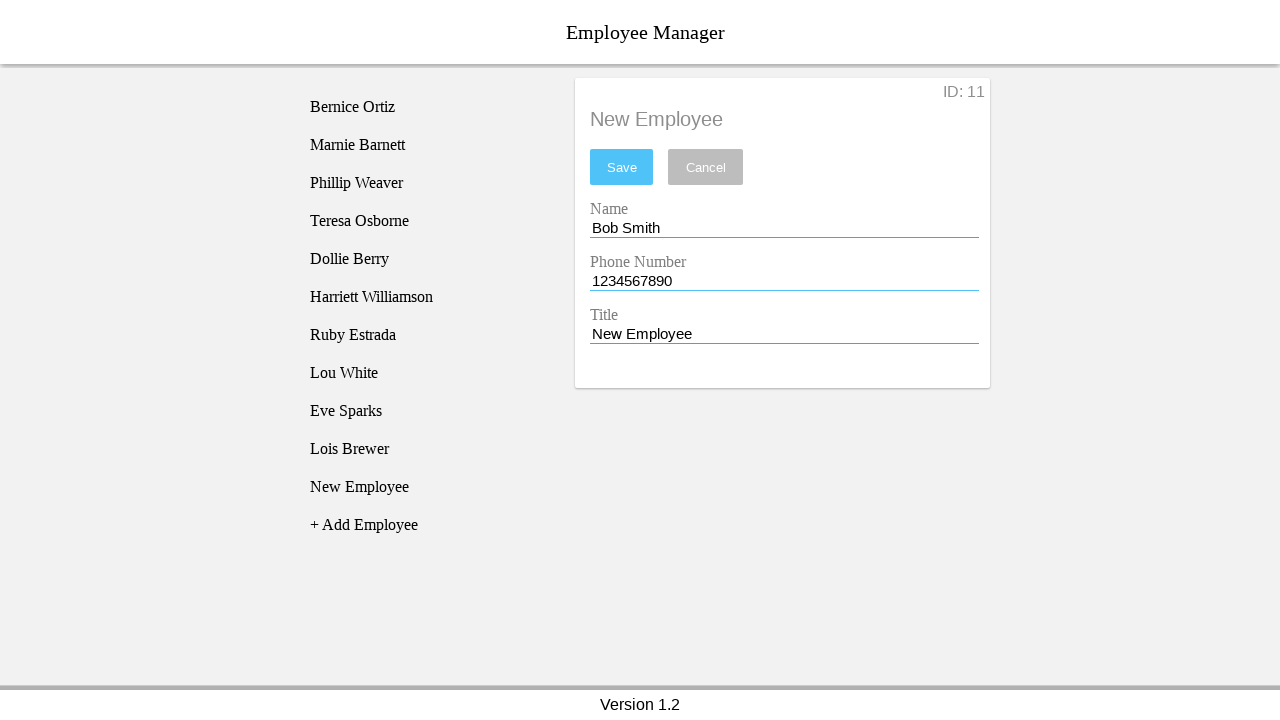

Filled phone field with '123456789' on [name="phoneEntry"]
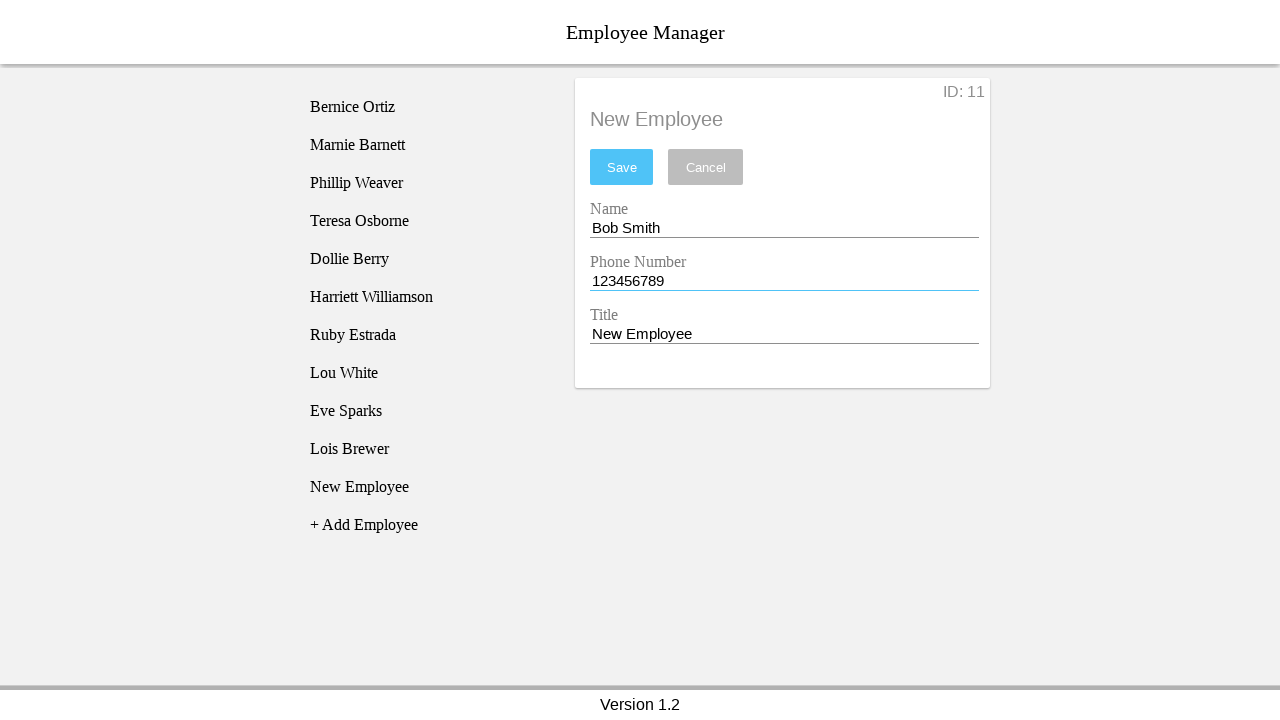

Clicked on title input field at (784, 334) on [name="titleEntry"]
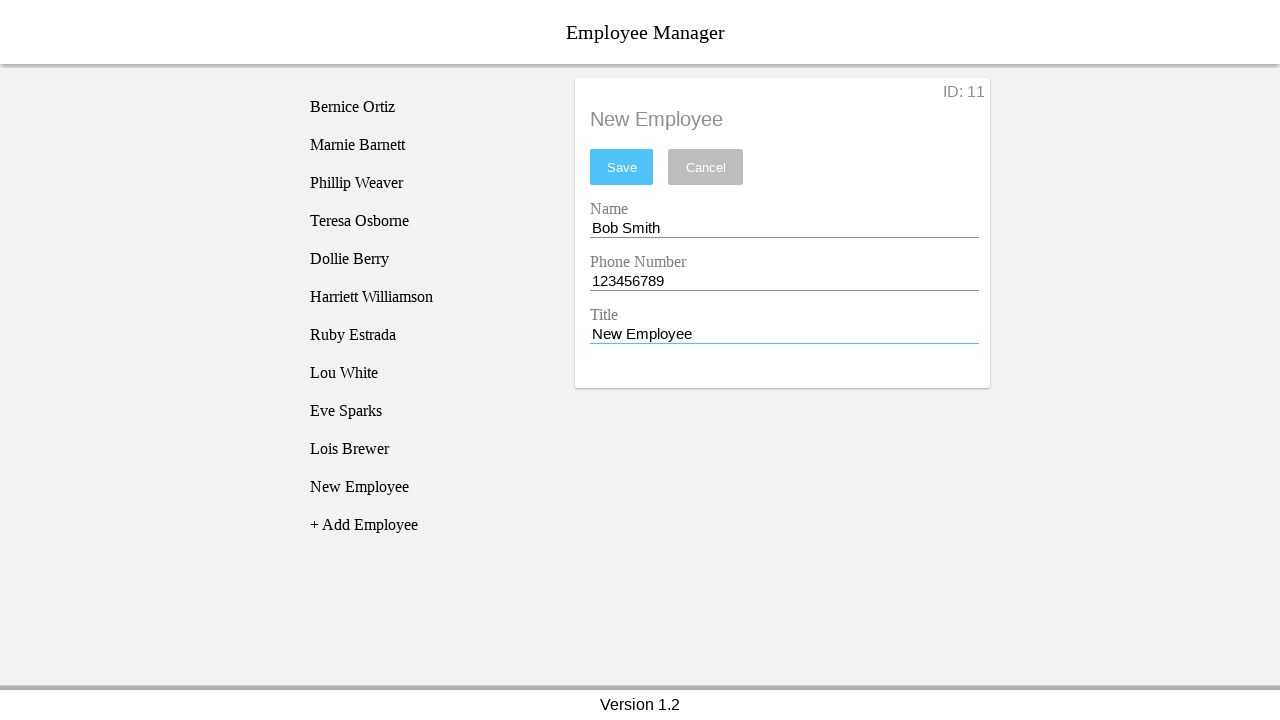

Filled title field with 'CEO of always being tired' on [name="titleEntry"]
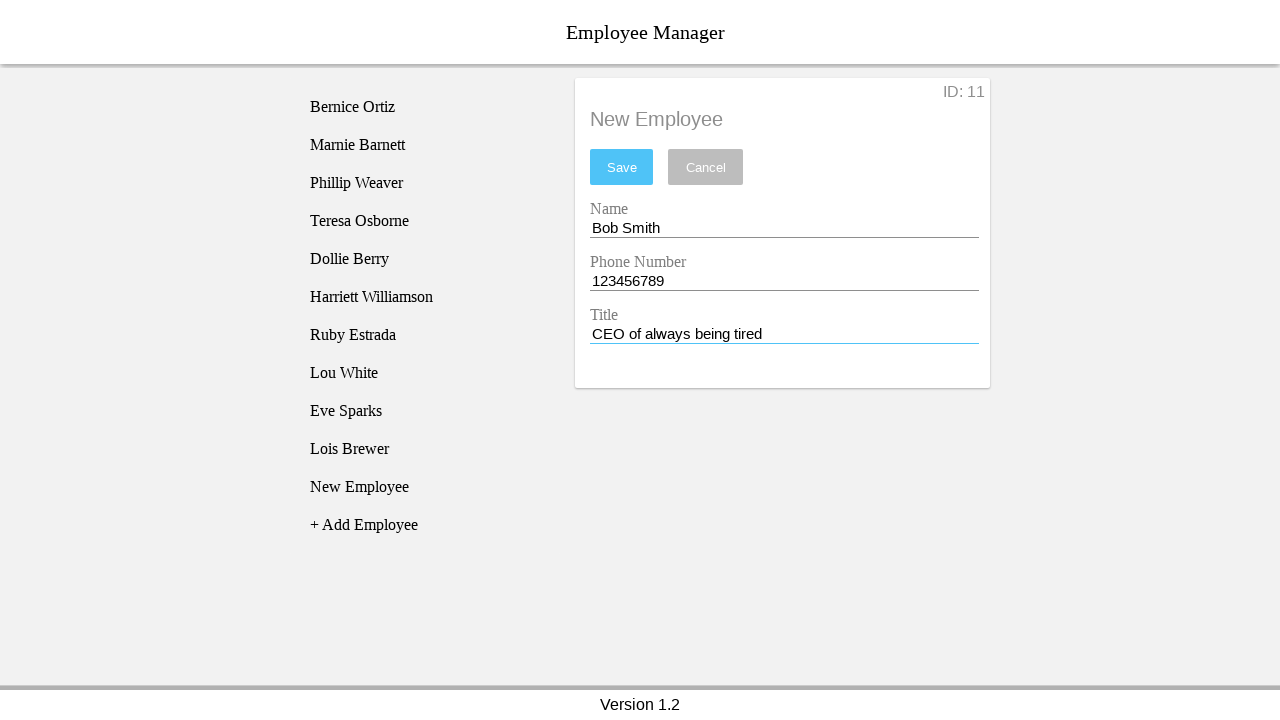

Clicked save button to save new employee at (622, 167) on #saveBtn
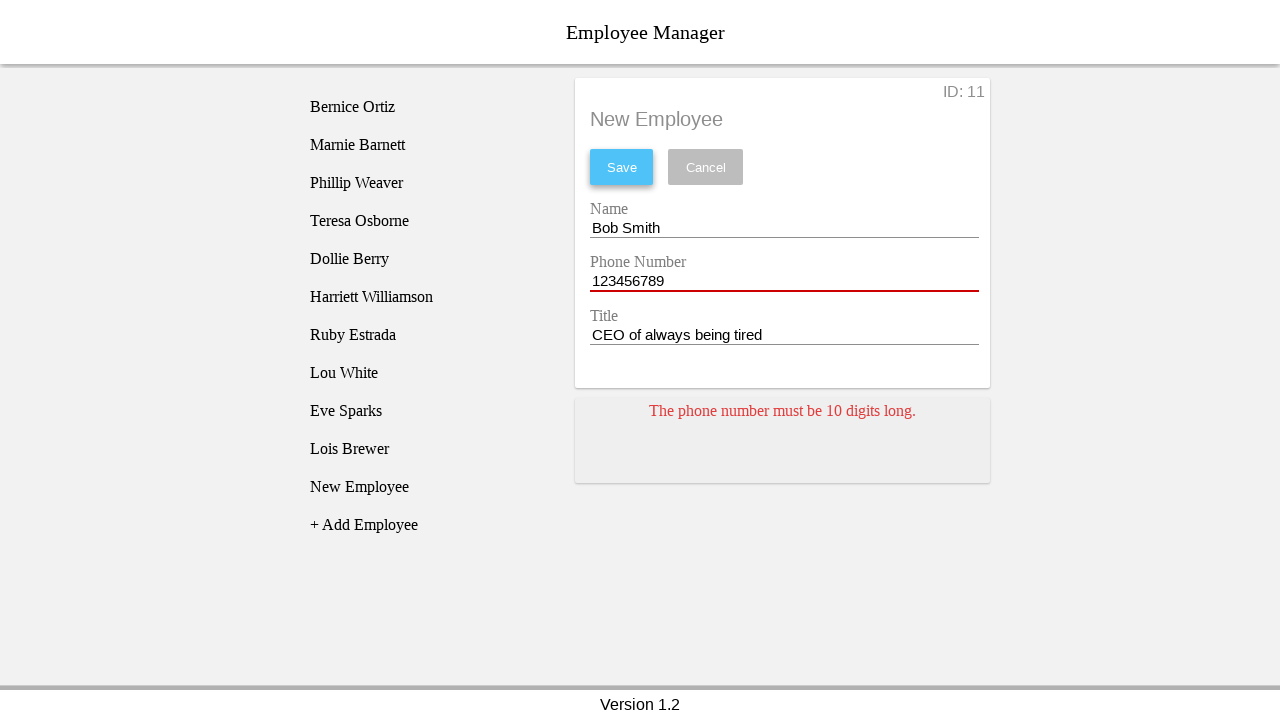

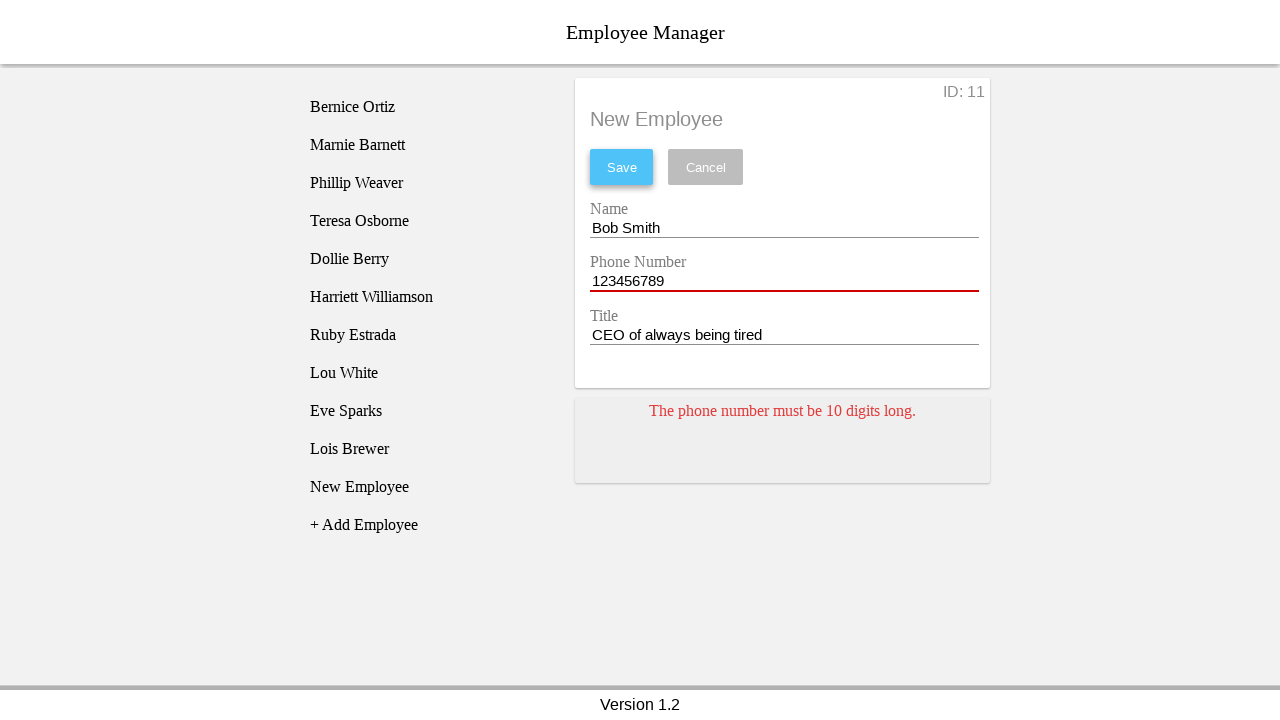